Tests sorting the Due column on table2 (with helpful class markup) in ascending order using more semantic CSS selectors

Starting URL: http://the-internet.herokuapp.com/tables

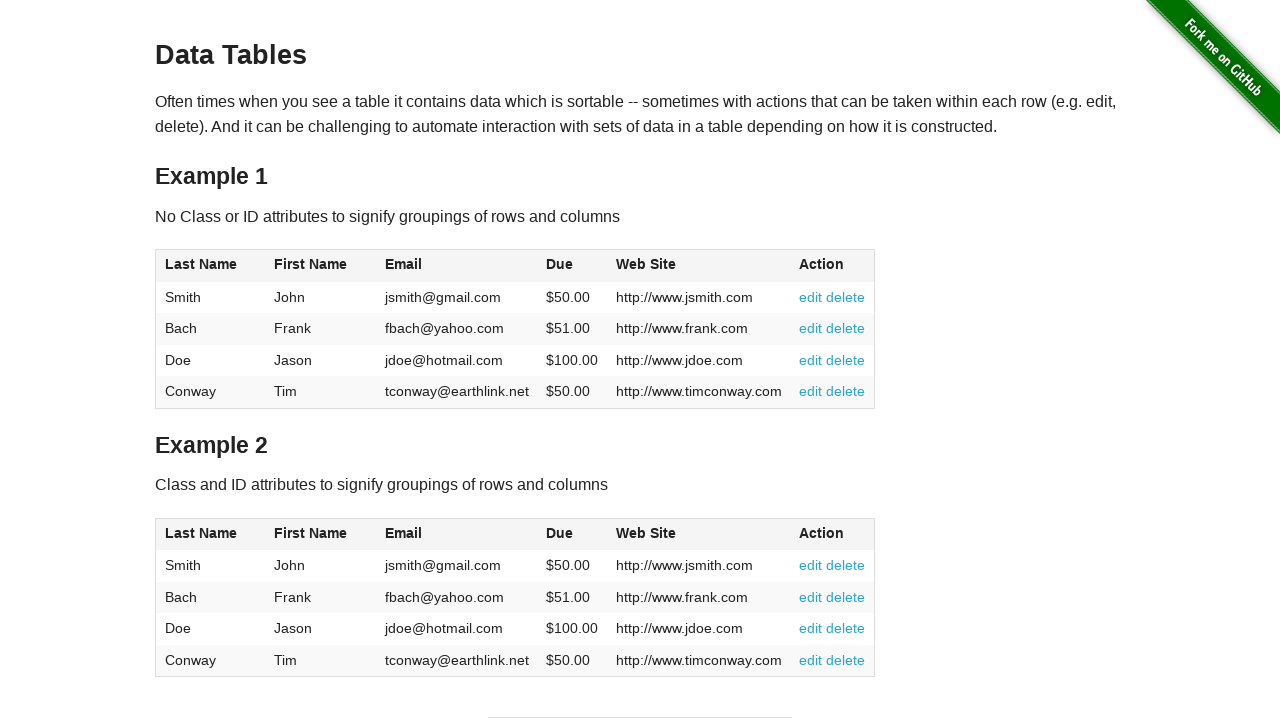

Clicked the Due column header on table2 to sort in ascending order at (560, 533) on #table2 thead .dues
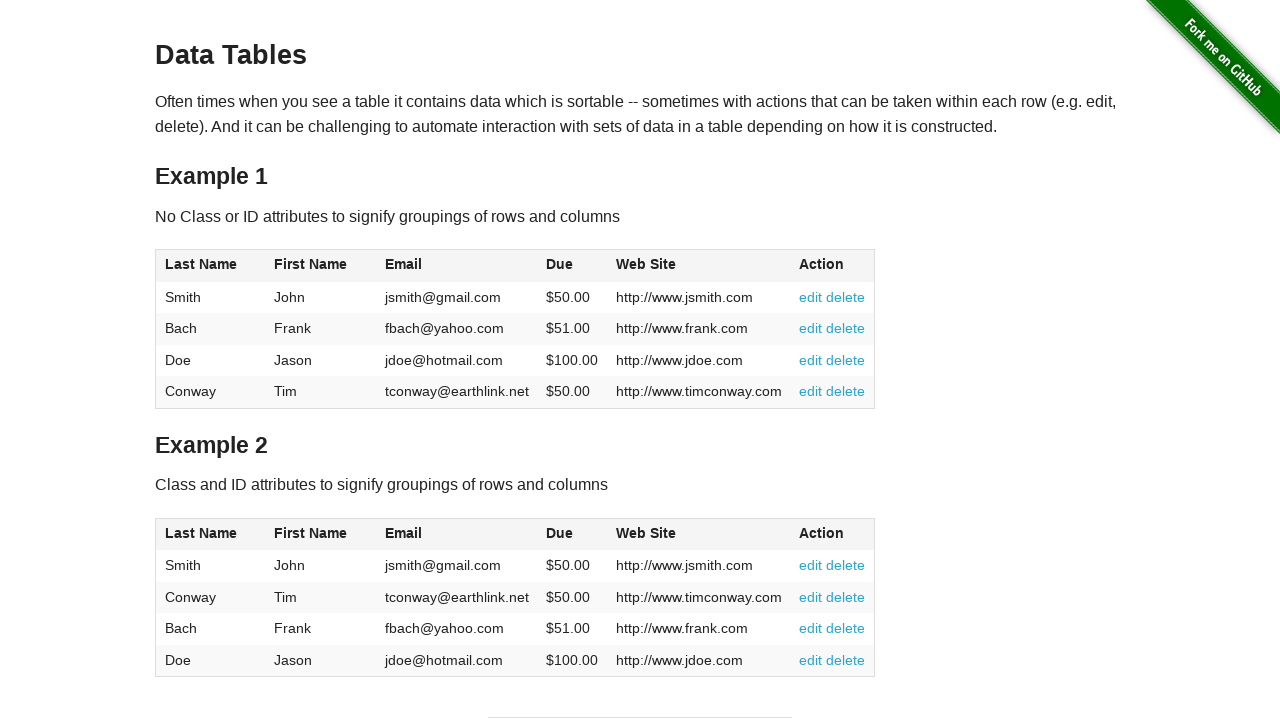

Verified table2 body Due column cells loaded after sorting
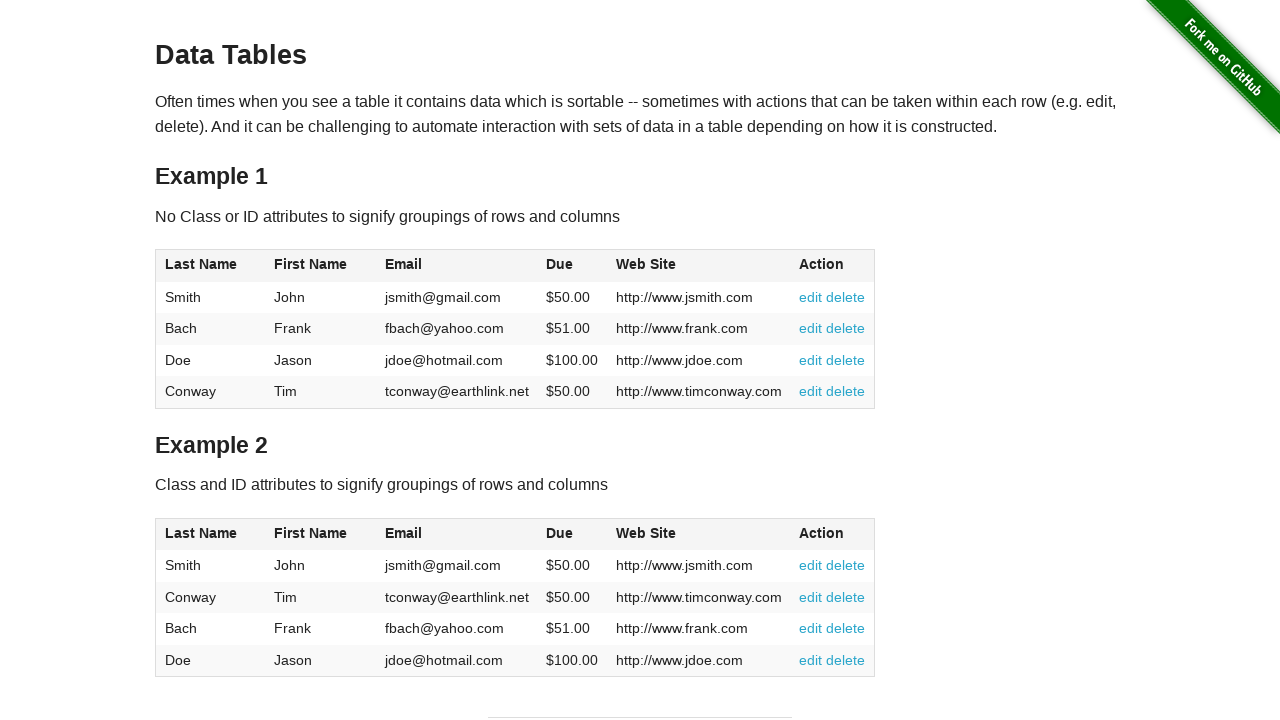

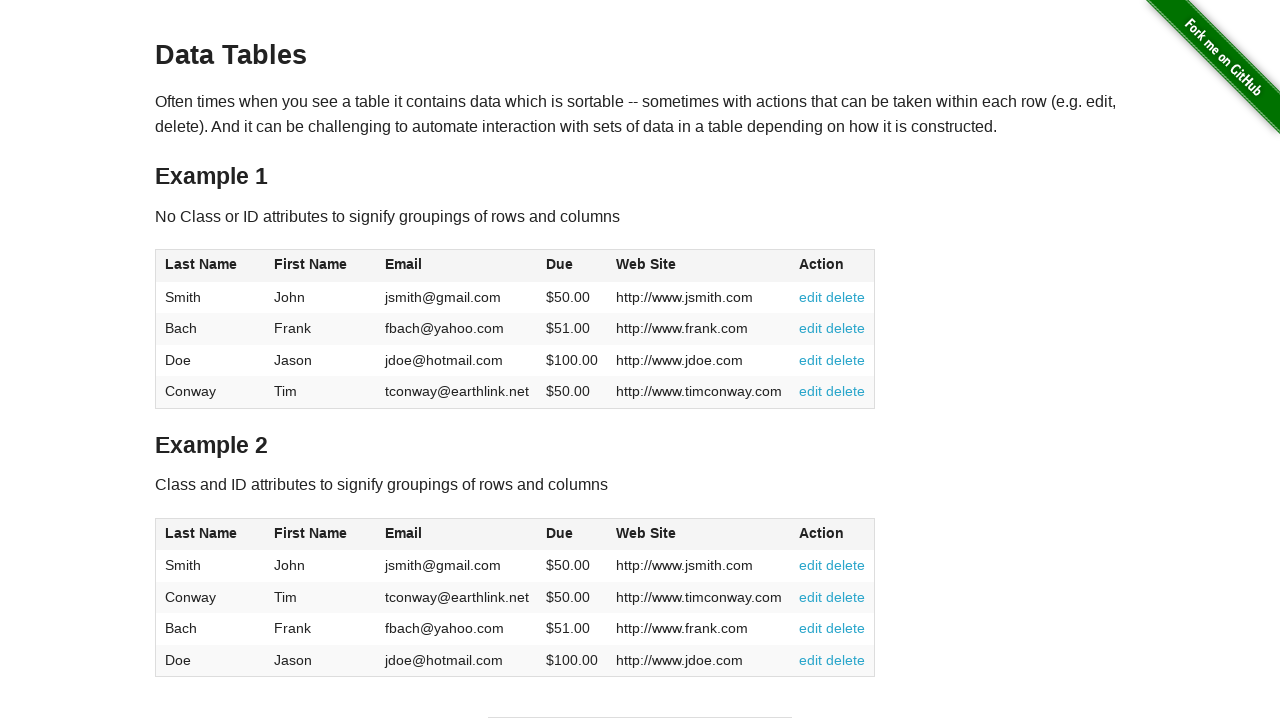